Tests Bootstrap dropdown functionality by clicking the dropdown button to open the menu and verifying that dropdown options are displayed

Starting URL: http://seleniumpractise.blogspot.com/2016/08/bootstrap-dropdown-example-for-selenium.html

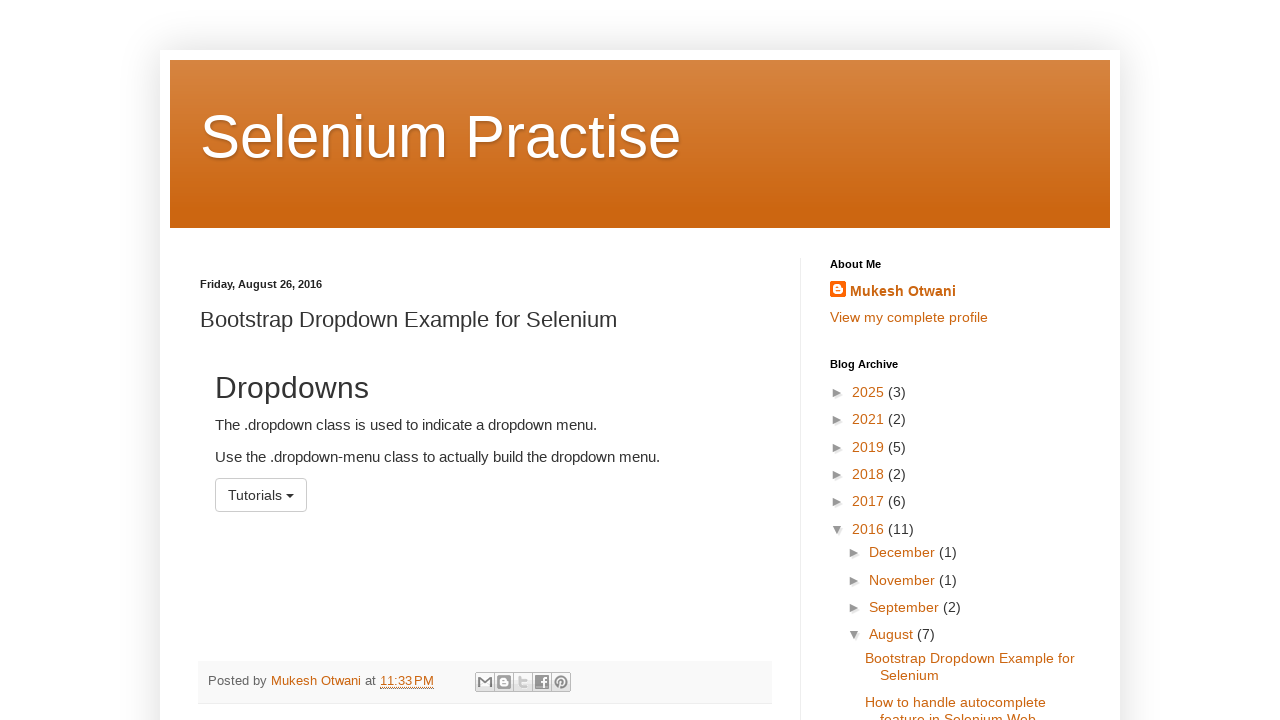

Clicked dropdown button to open the menu at (261, 495) on button#menu1
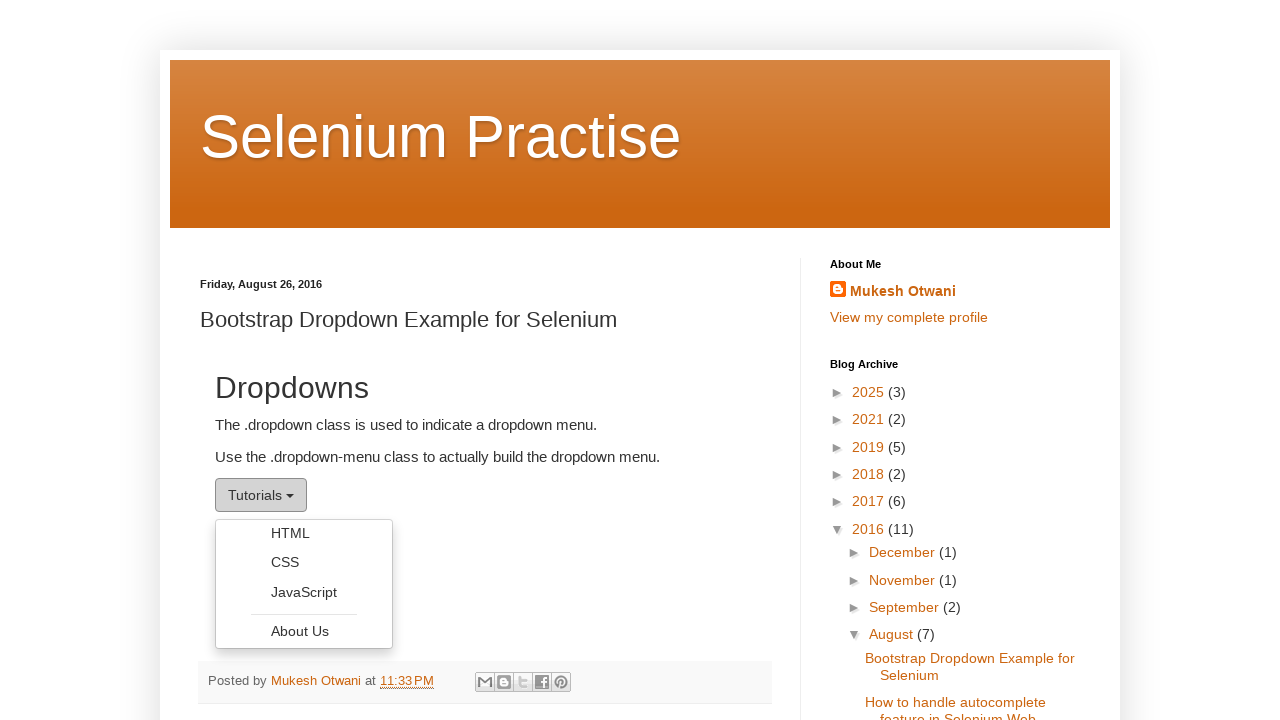

Dropdown menu became visible
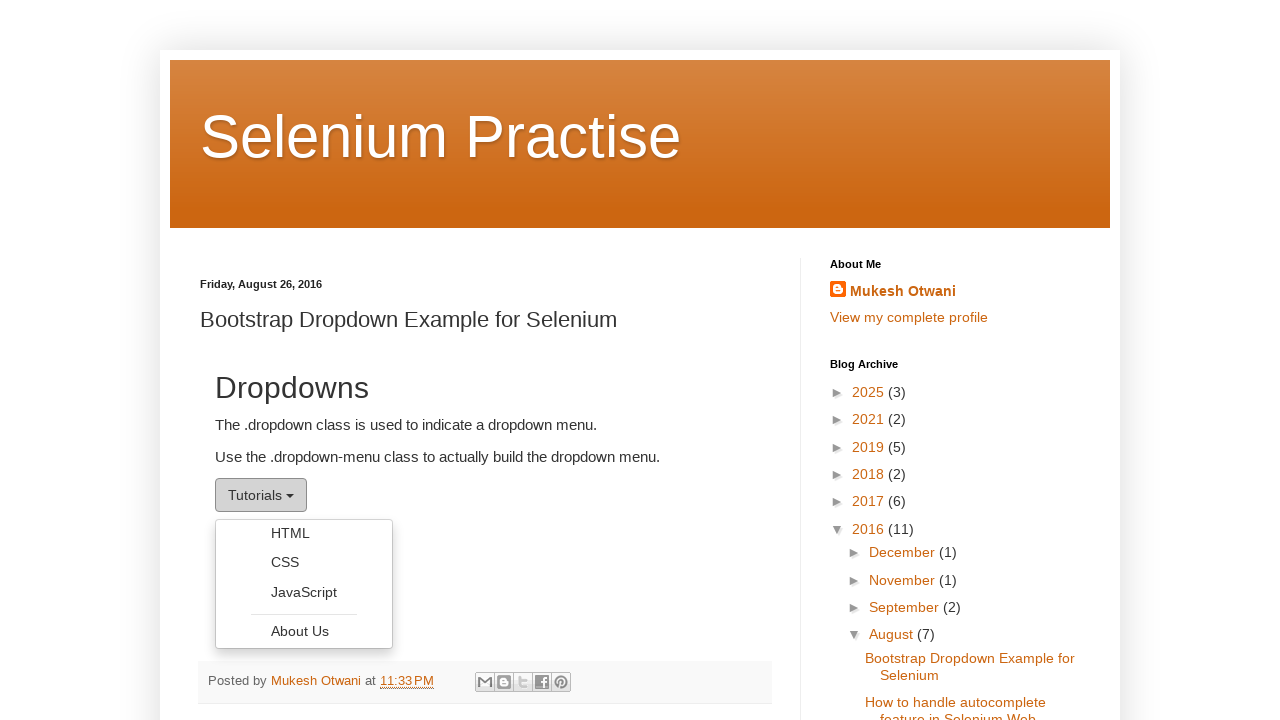

Clicked first dropdown option at (304, 533) on ul.dropdown-menu li a >> nth=0
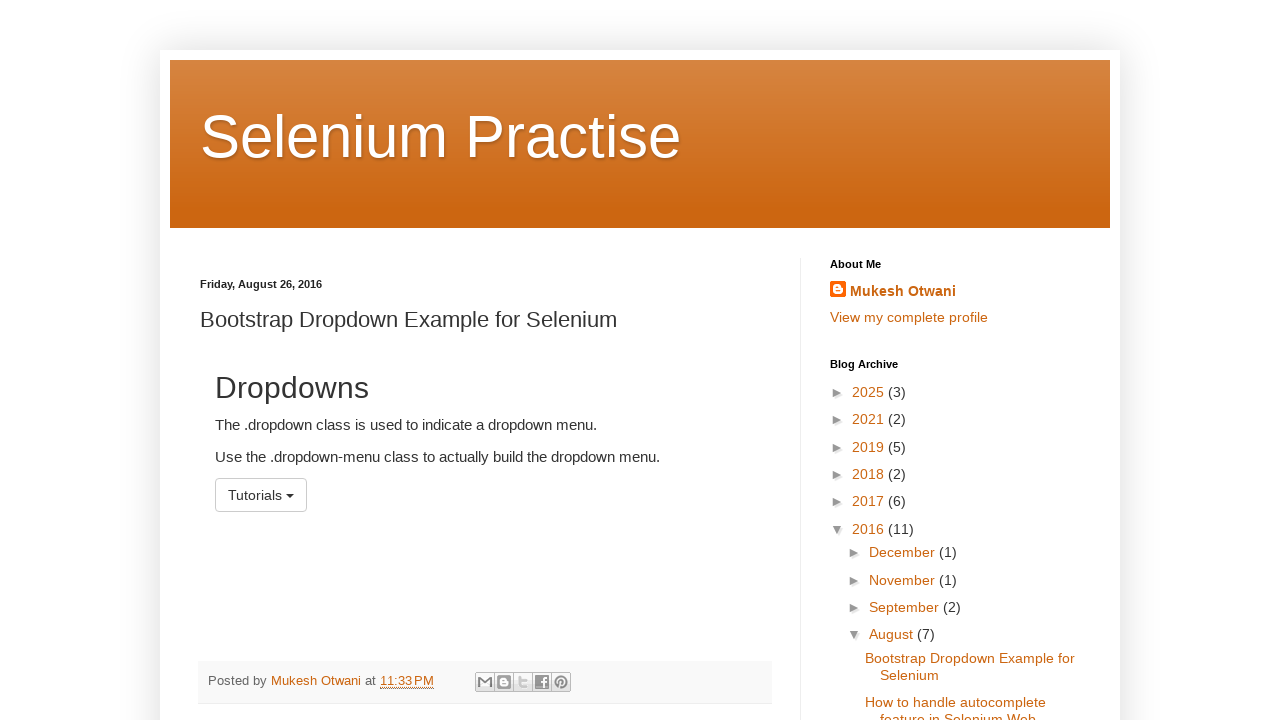

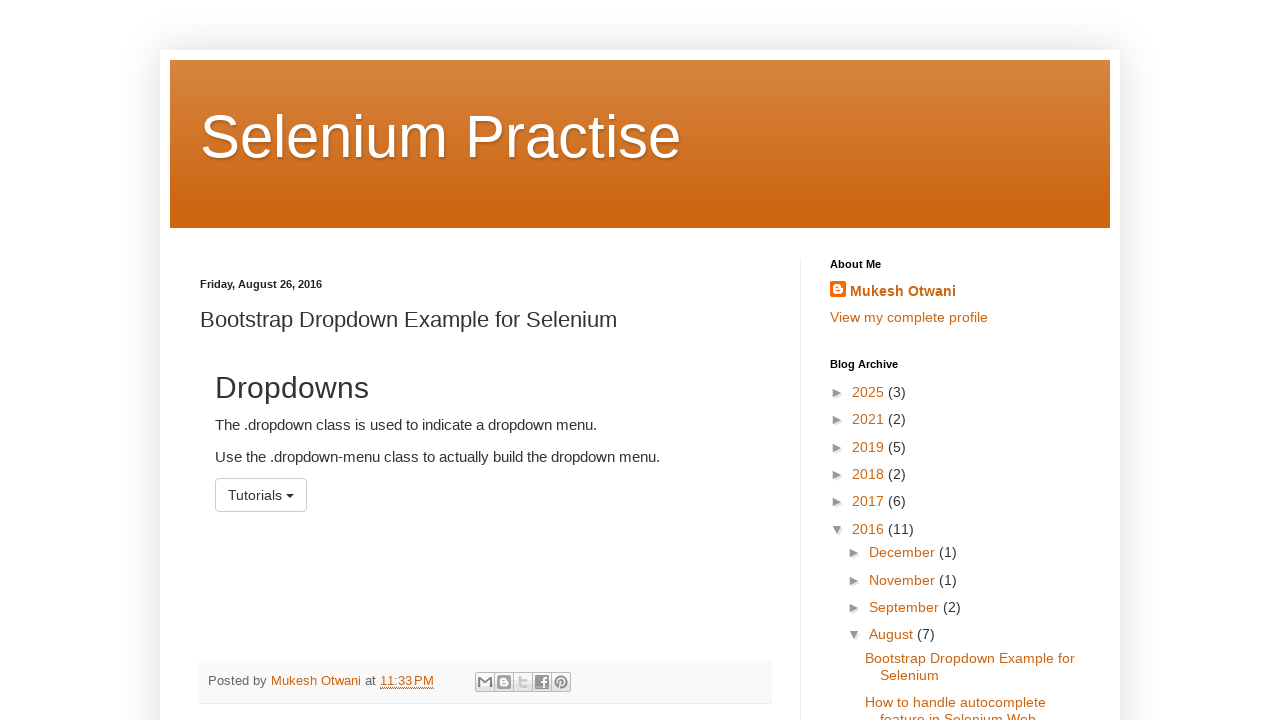